Tests browser tab functionality by clicking a button that opens a new tab, switching to the new tab, and verifying the heading text is present on the new tab.

Starting URL: https://demoqa.com/browser-windows

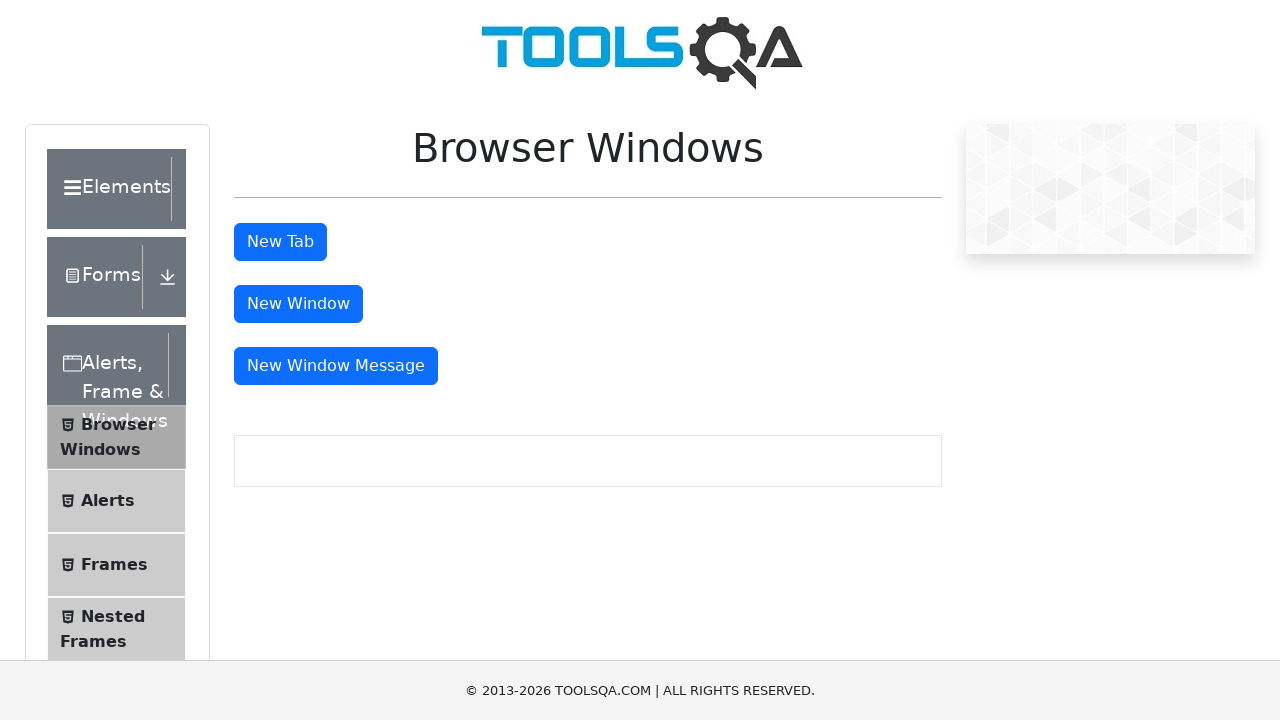

Clicked button to open new tab at (280, 242) on #tabButton
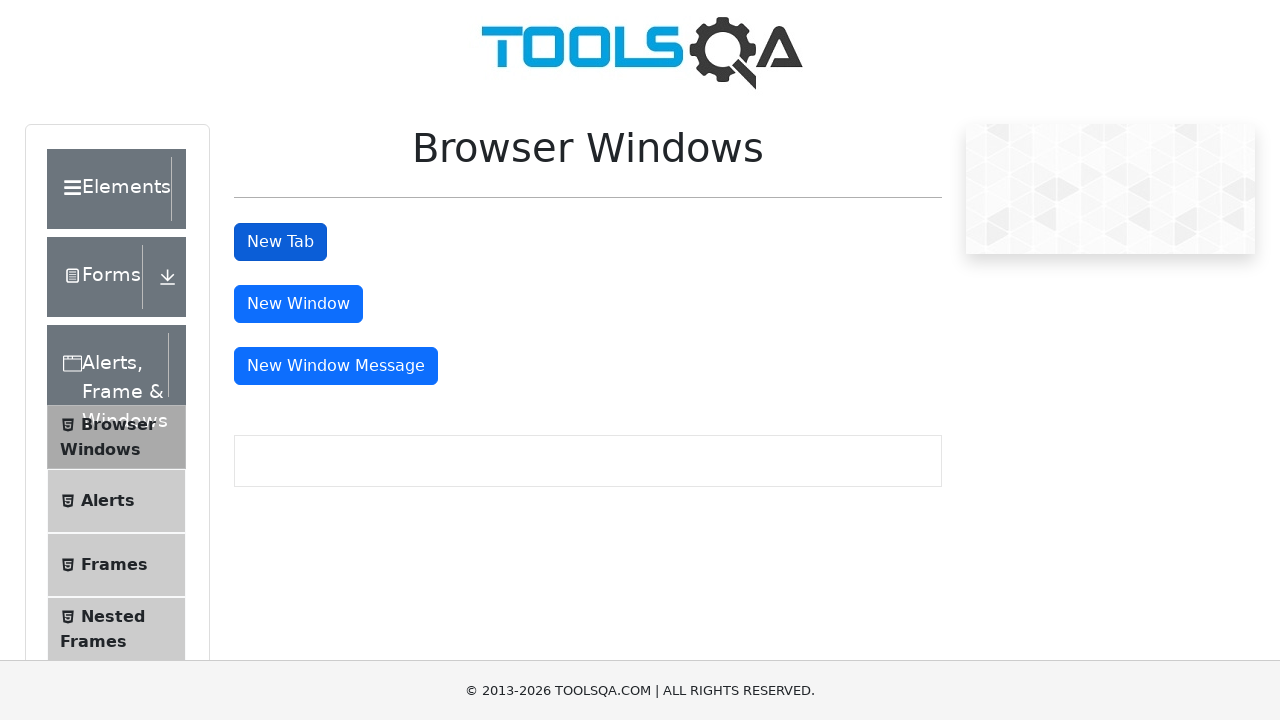

New tab opened and captured
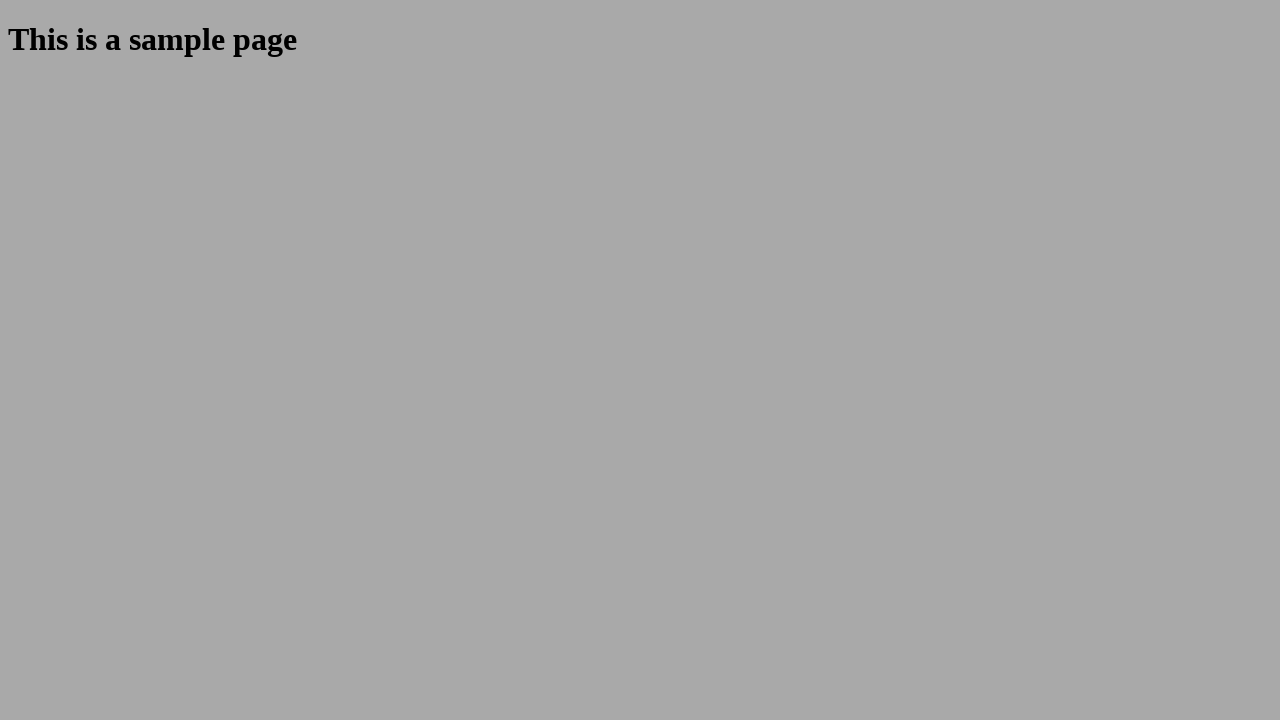

New tab finished loading
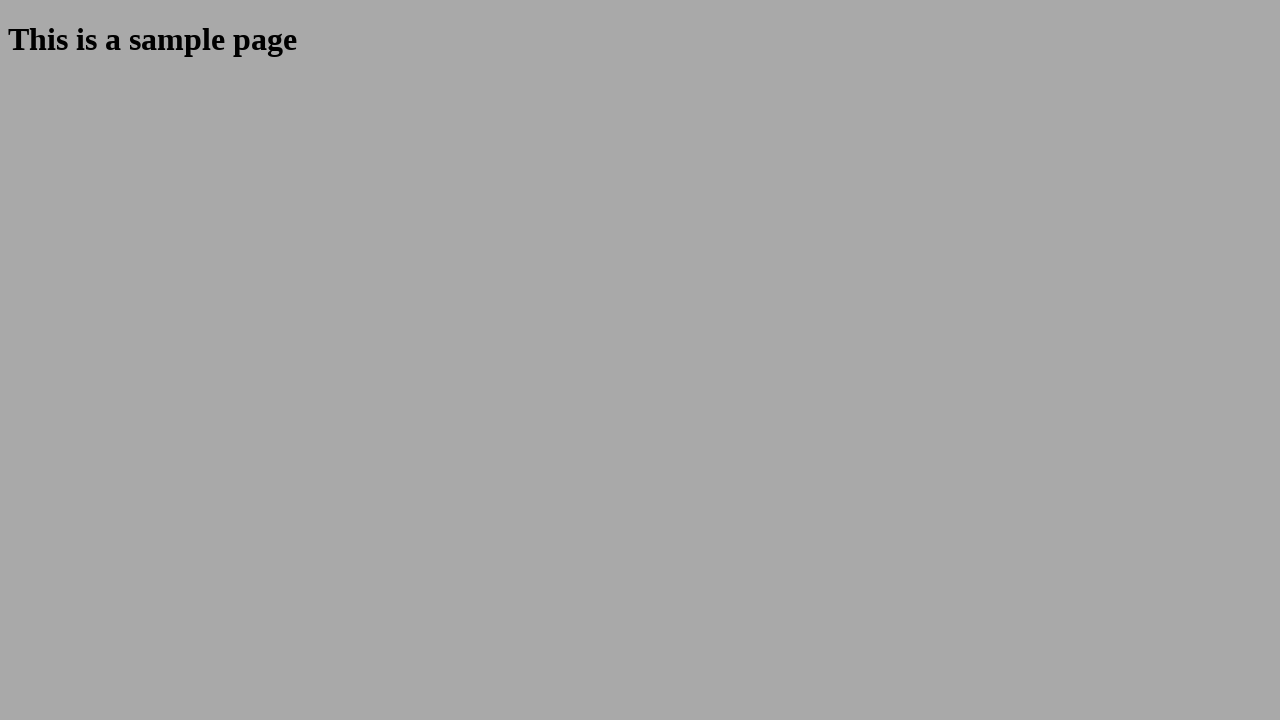

Sample heading element is visible on new tab
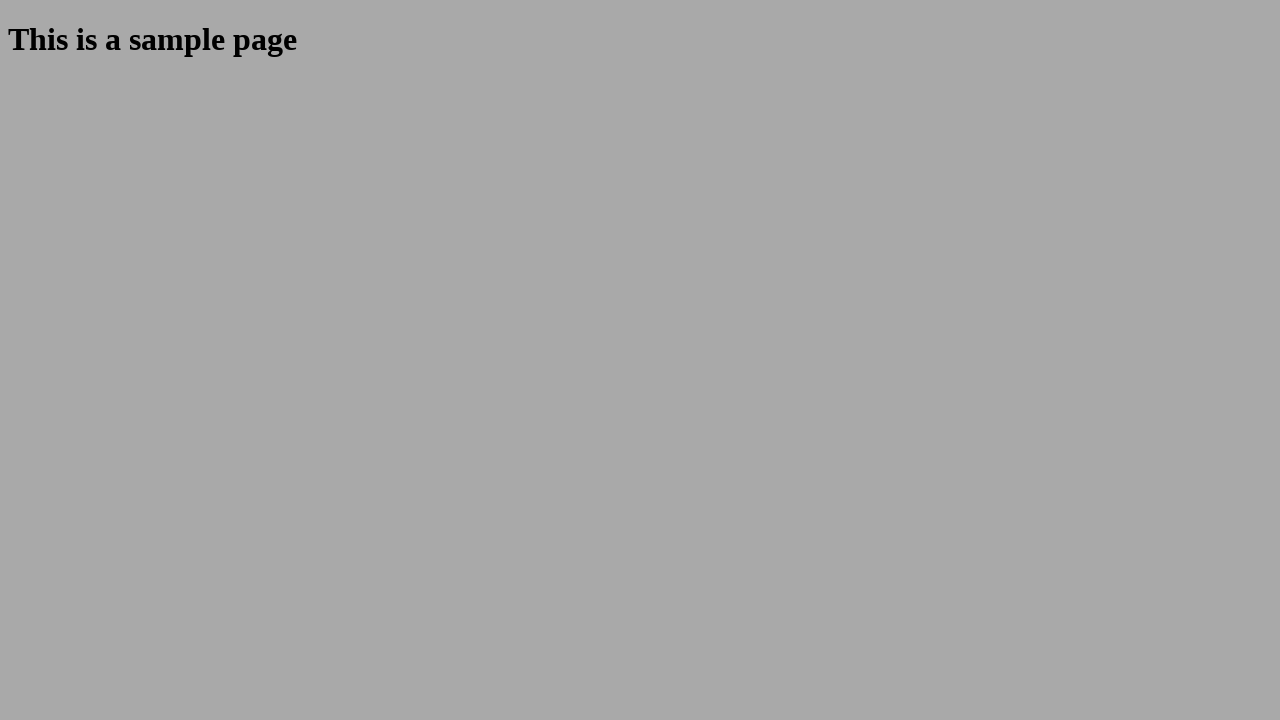

Retrieved heading text: 'This is a sample page'
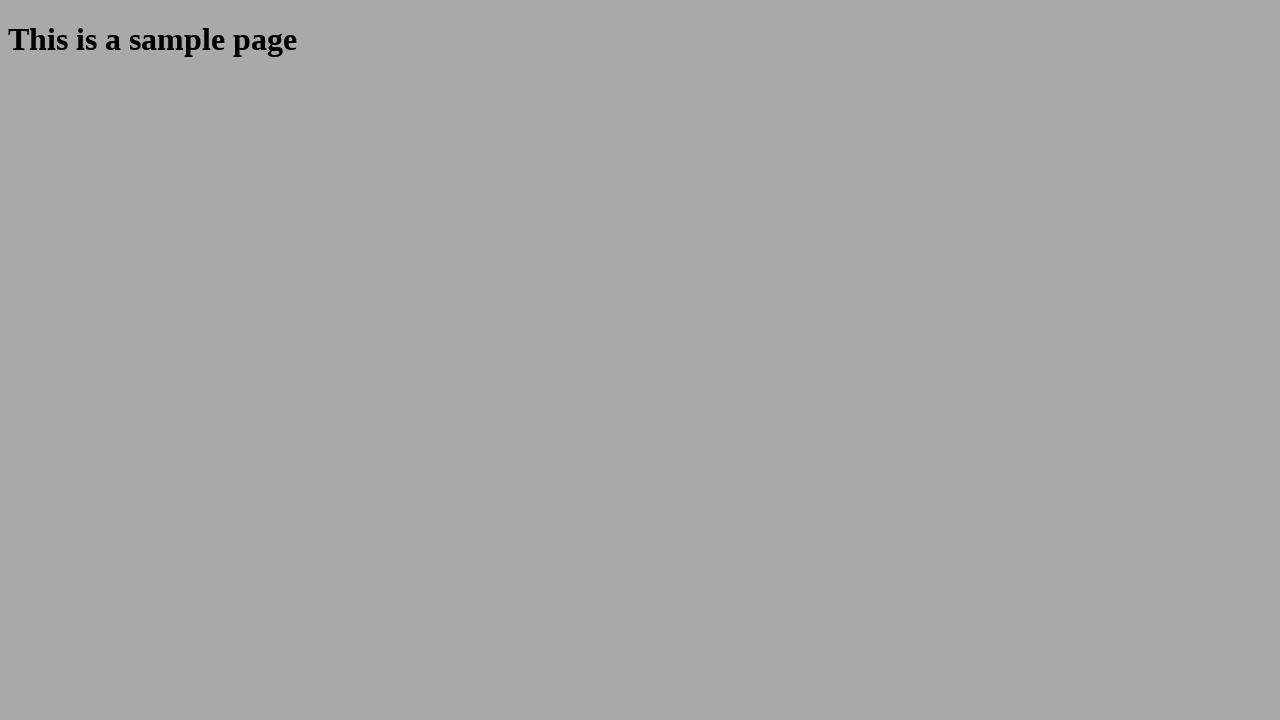

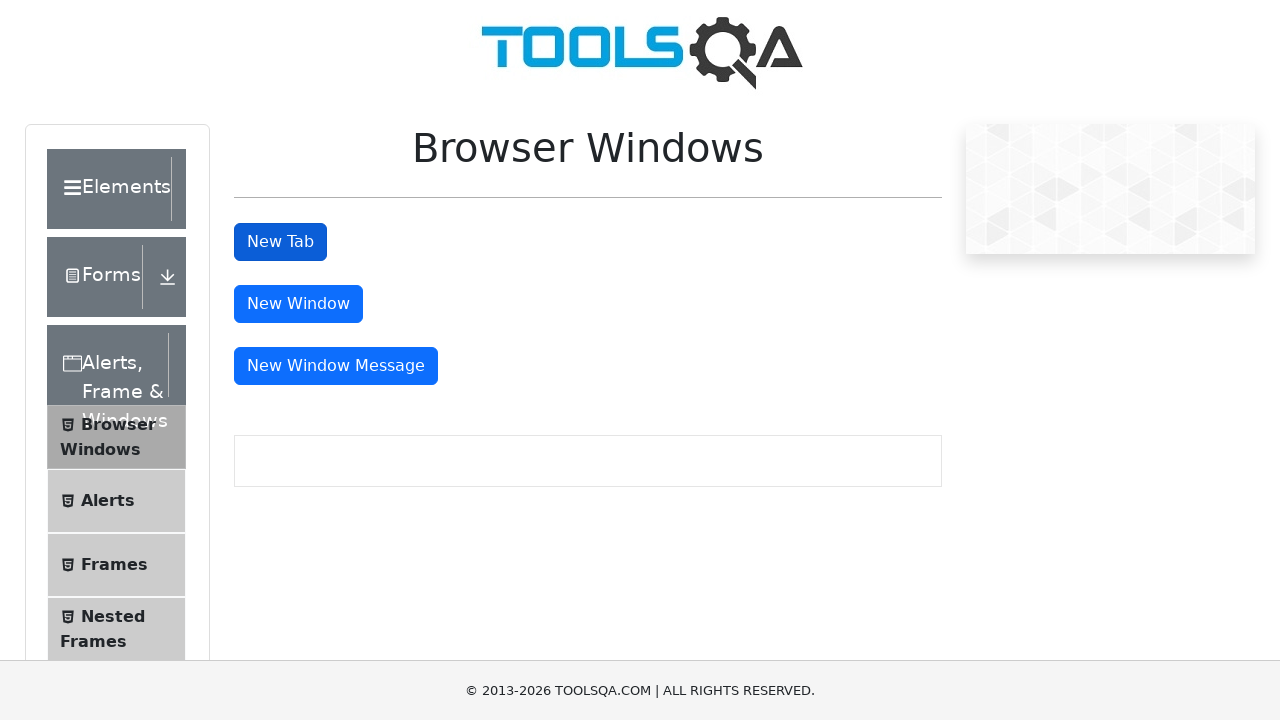